Tests handling of a simple JavaScript alert box by triggering it, reading its text, and accepting it

Starting URL: https://www.hyrtutorials.com/p/alertsdemo.html

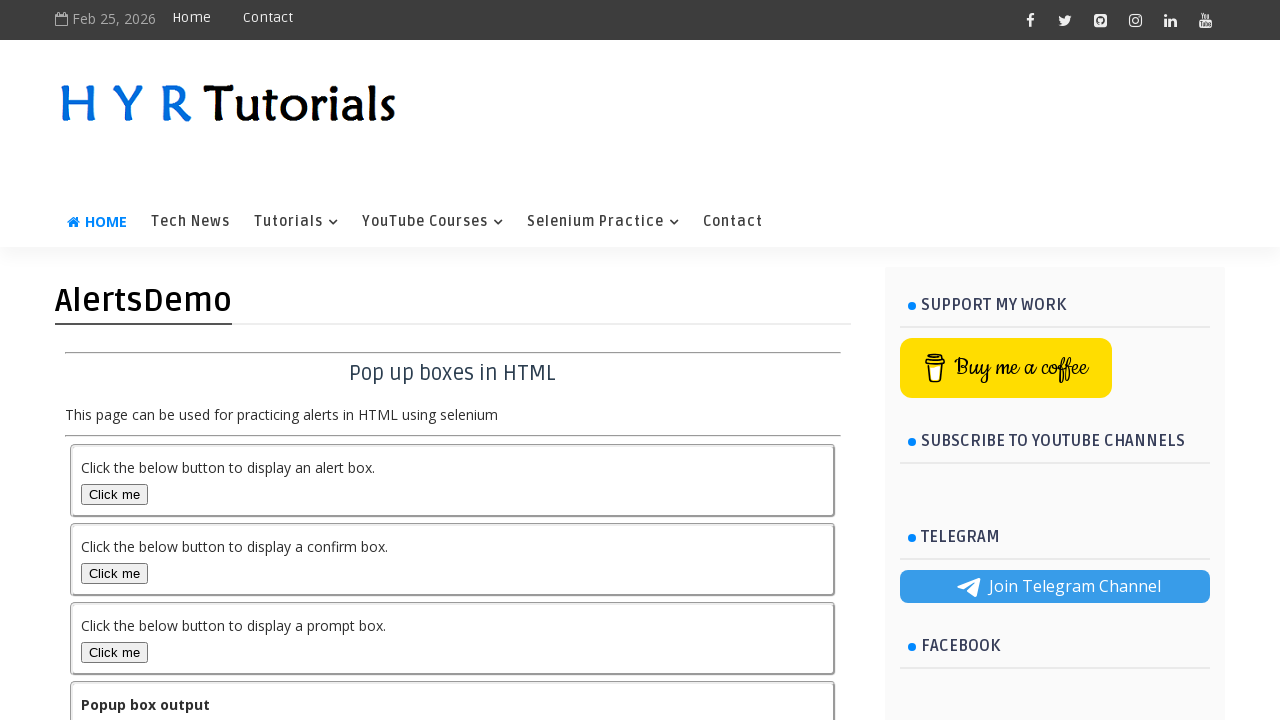

Scrolled down 300 pixels to make alert button visible
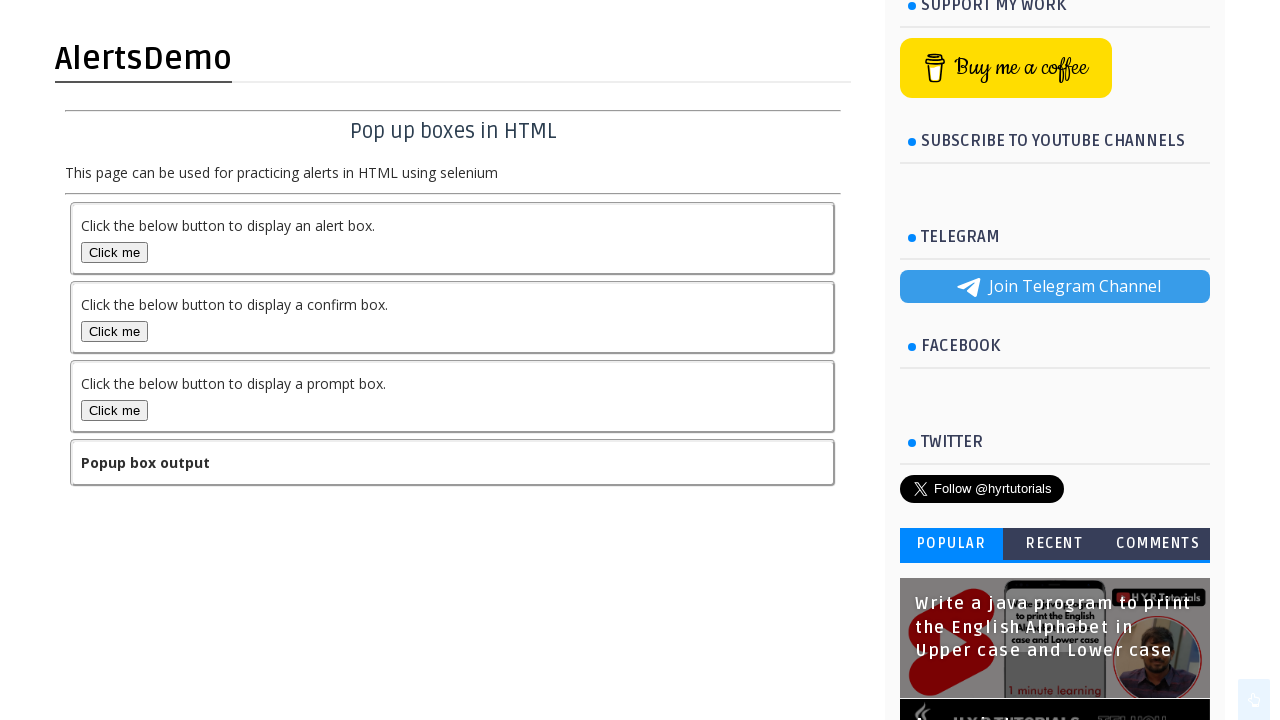

Clicked the alert box button to trigger JavaScript alert at (114, 252) on #alertBox
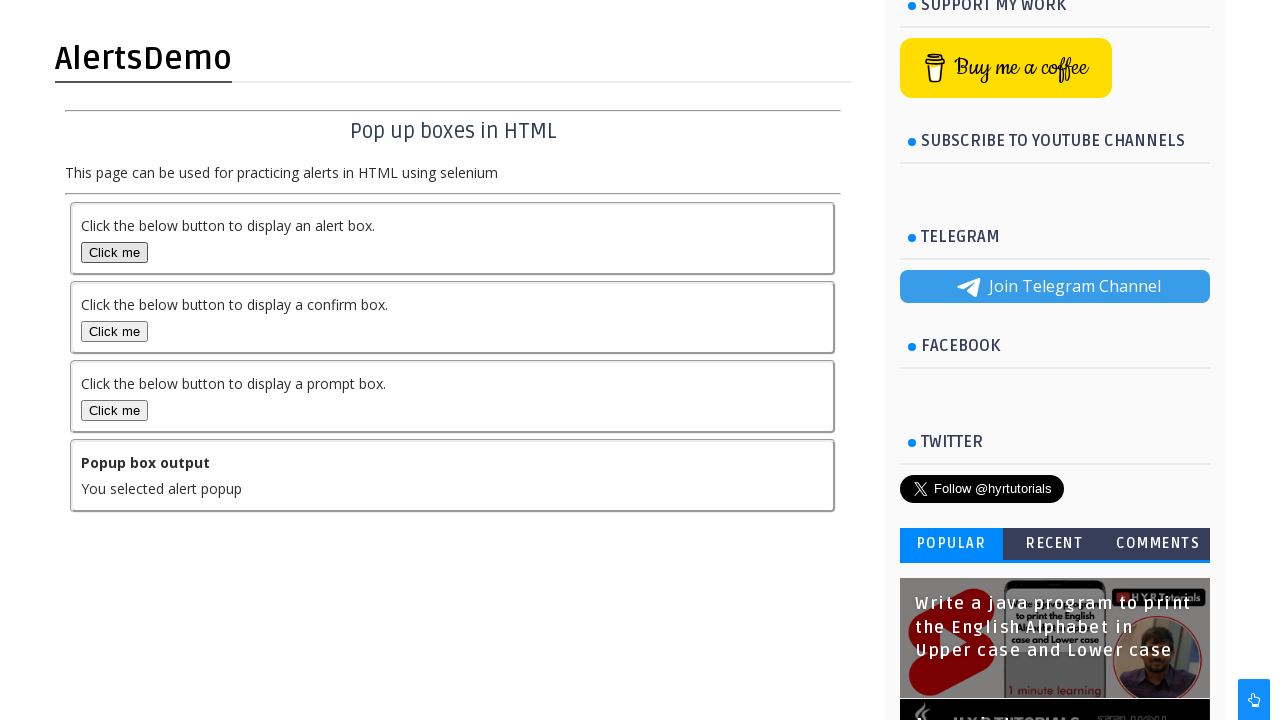

Set up dialog handler to accept the alert
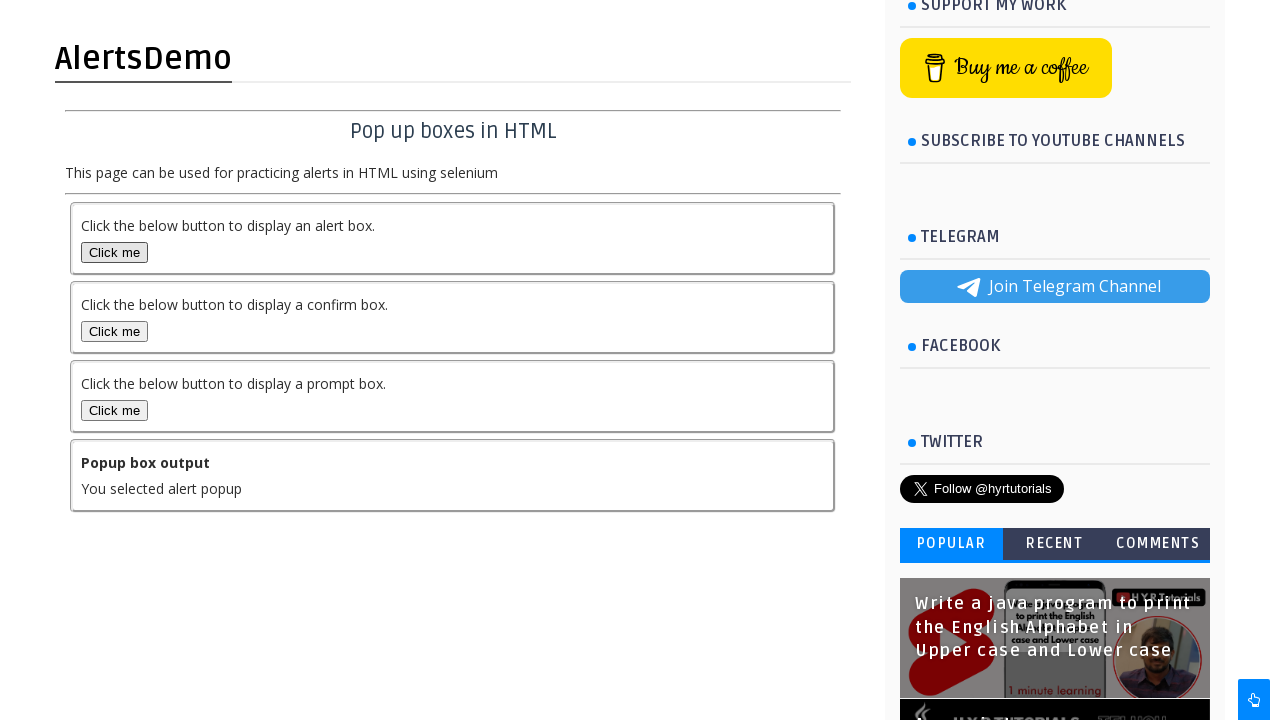

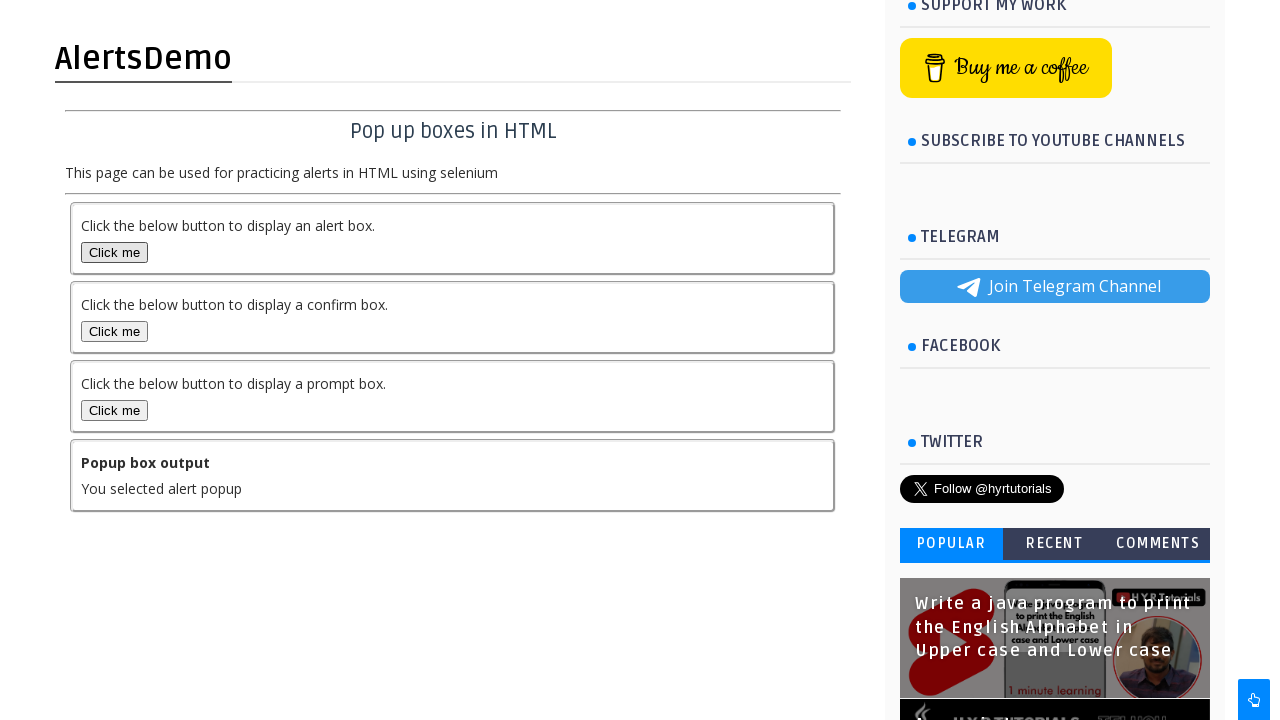